Tests dynamic content loading by clicking a button that adds a new element and verifying the element becomes visible

Starting URL: https://www.selenium.dev/selenium/web/dynamic.html

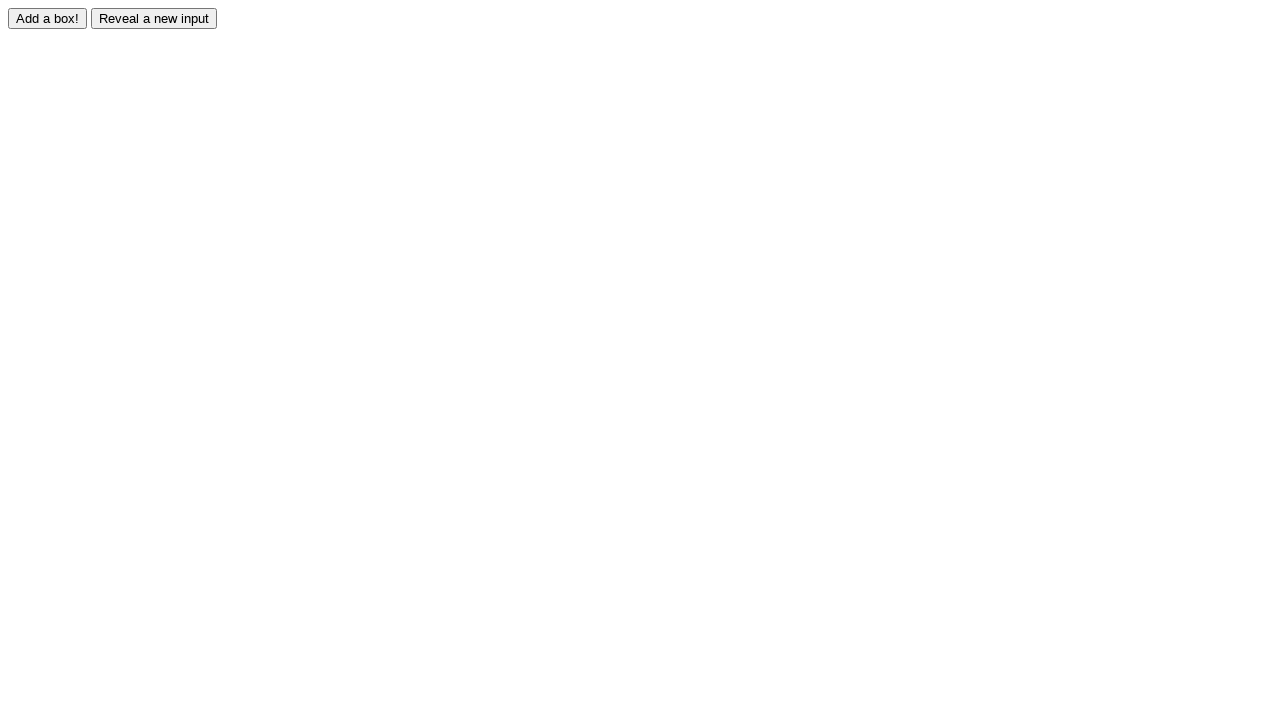

Clicked the button that adds a dynamic element at (48, 18) on #adder
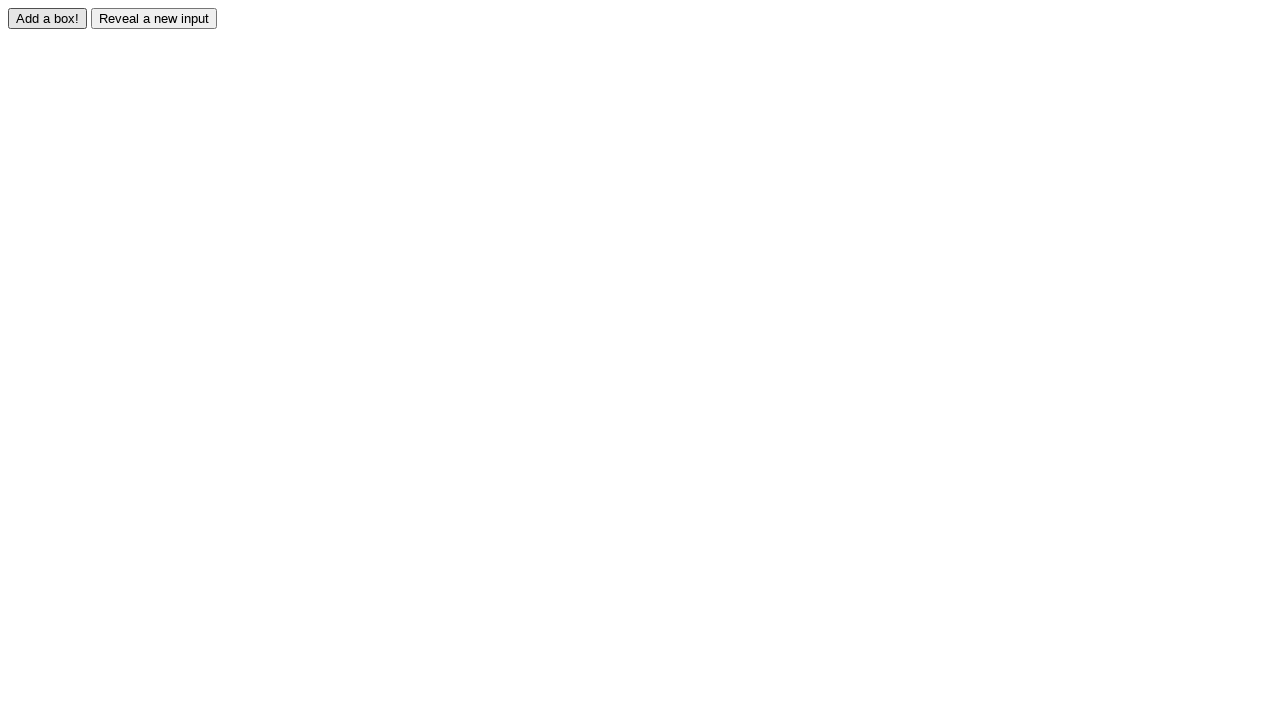

Waited for dynamically added red box to become visible
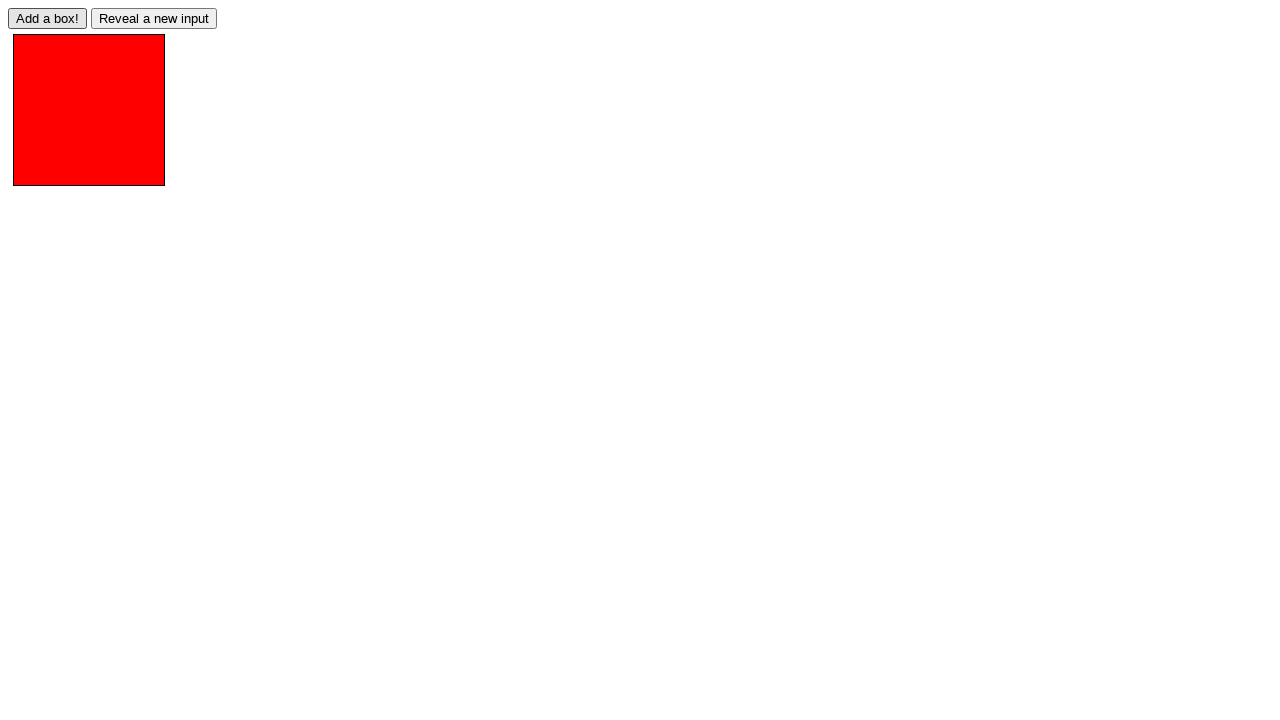

Located the red box element
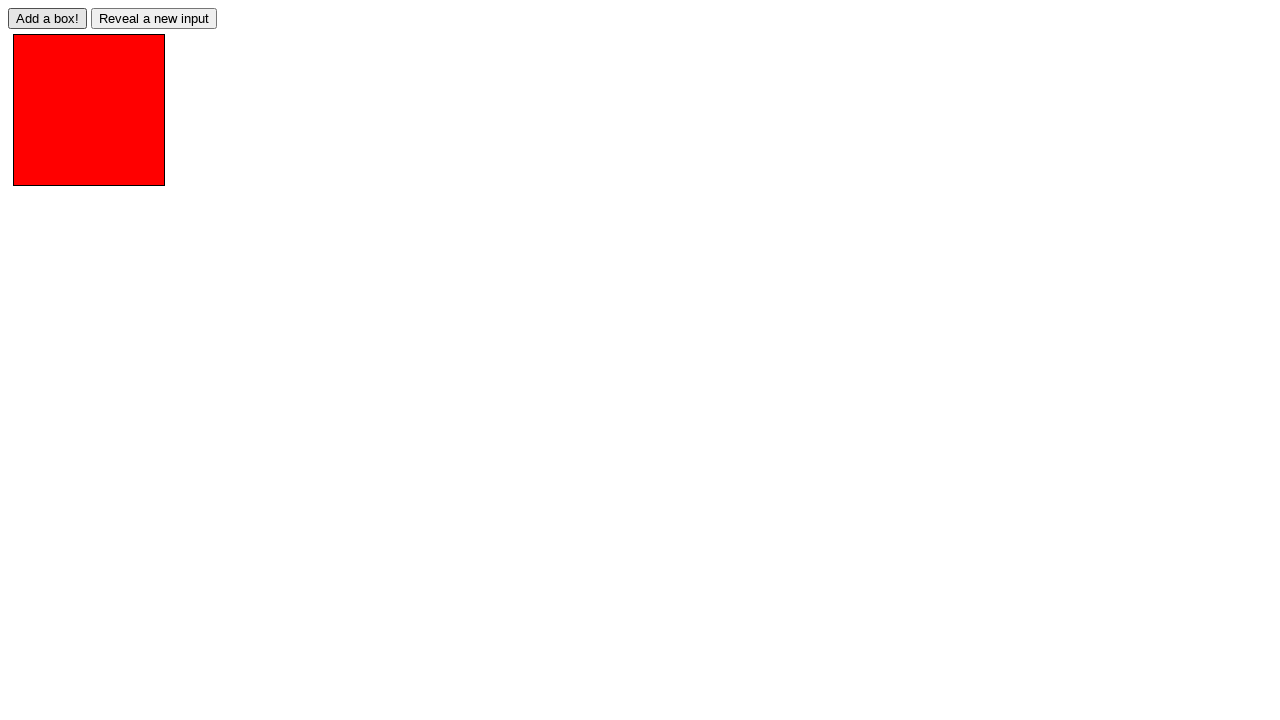

Verified the red box is visible
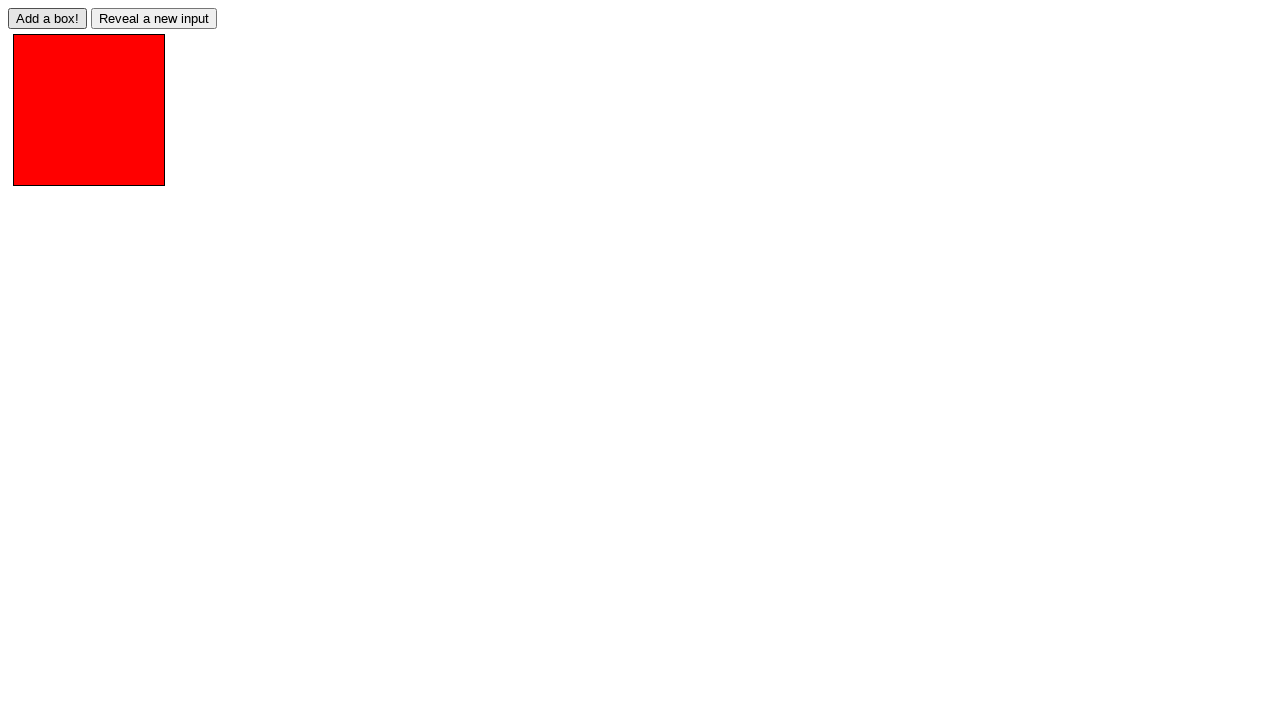

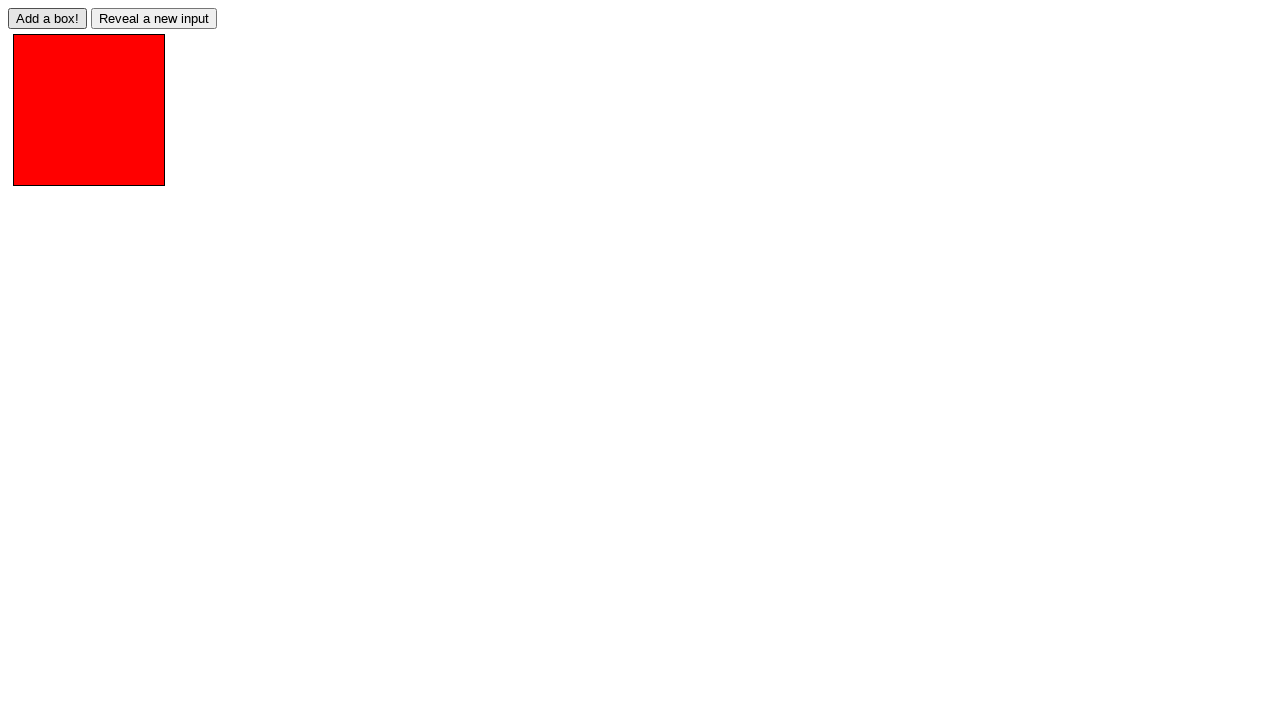